Tests alert popup handling by navigating to the confirm alert tab, triggering an alert, and dismissing it to verify the cancel action text appears

Starting URL: https://demo.automationtesting.in/Alerts.html

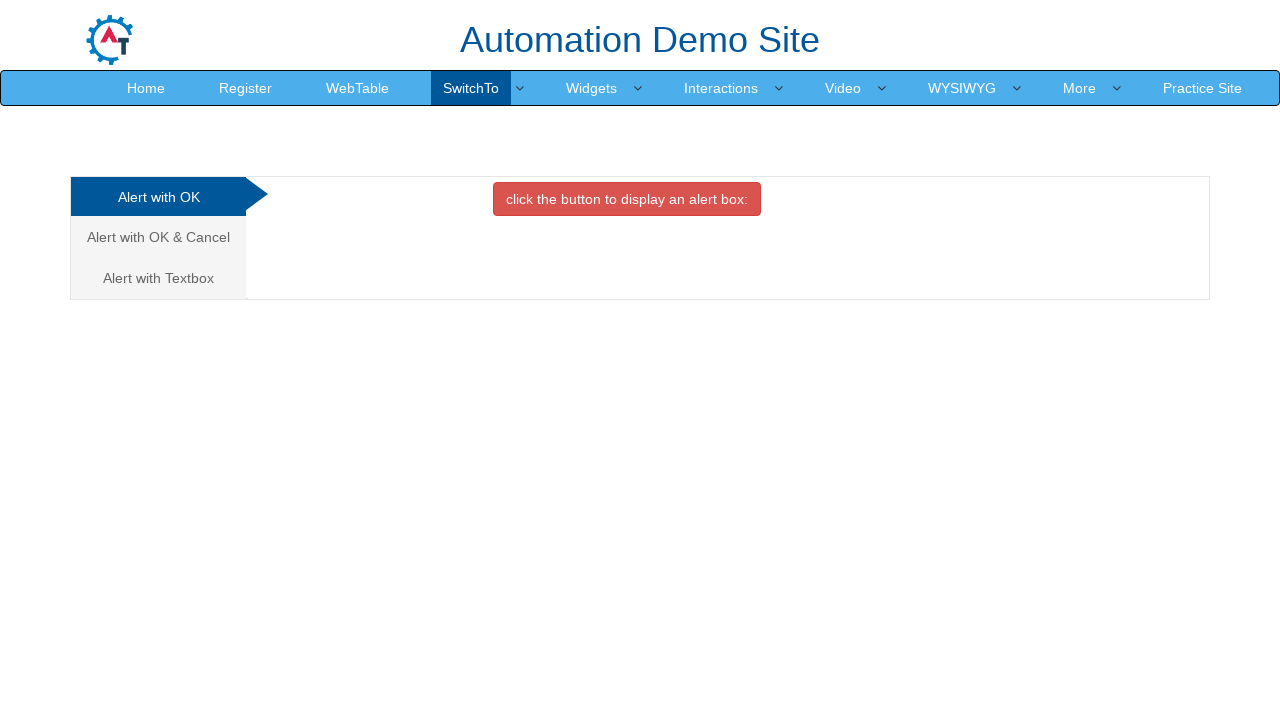

Clicked on the Alert with OK & Cancel tab at (158, 237) on (//a[@class='analystic'])[2]
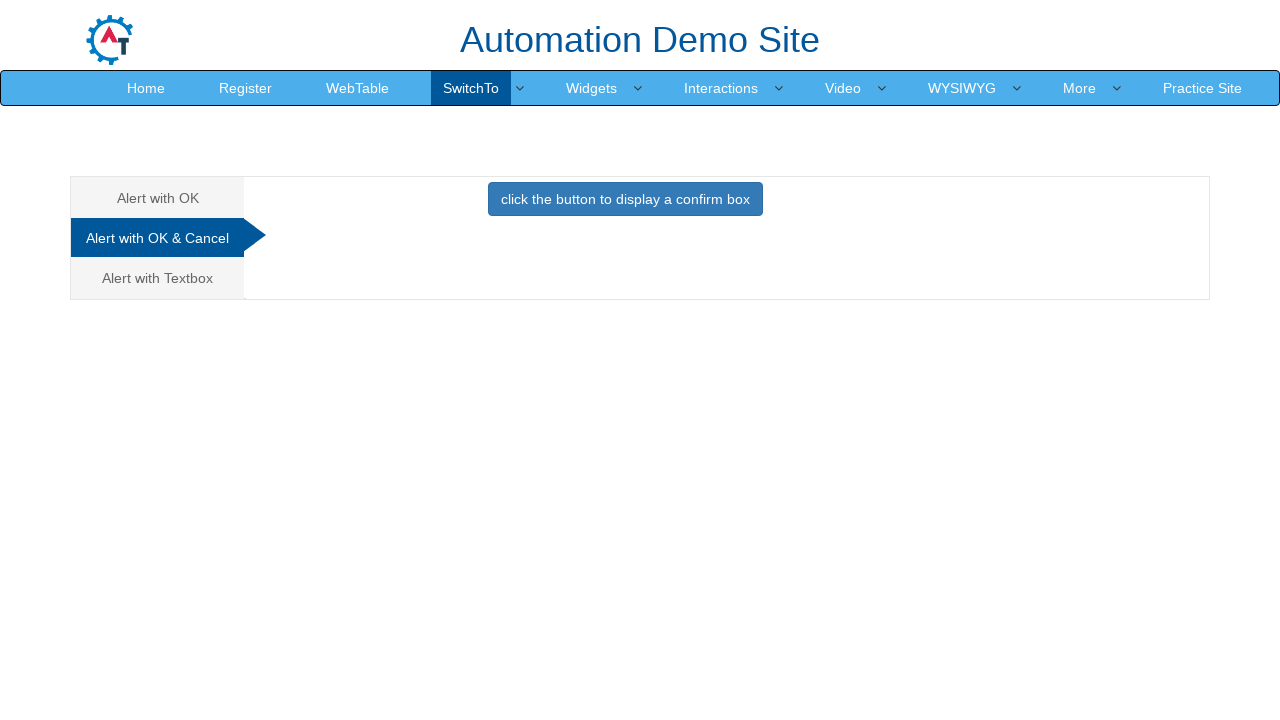

Clicked the button to trigger the confirm alert at (625, 199) on xpath=//button[@class='btn btn-primary']
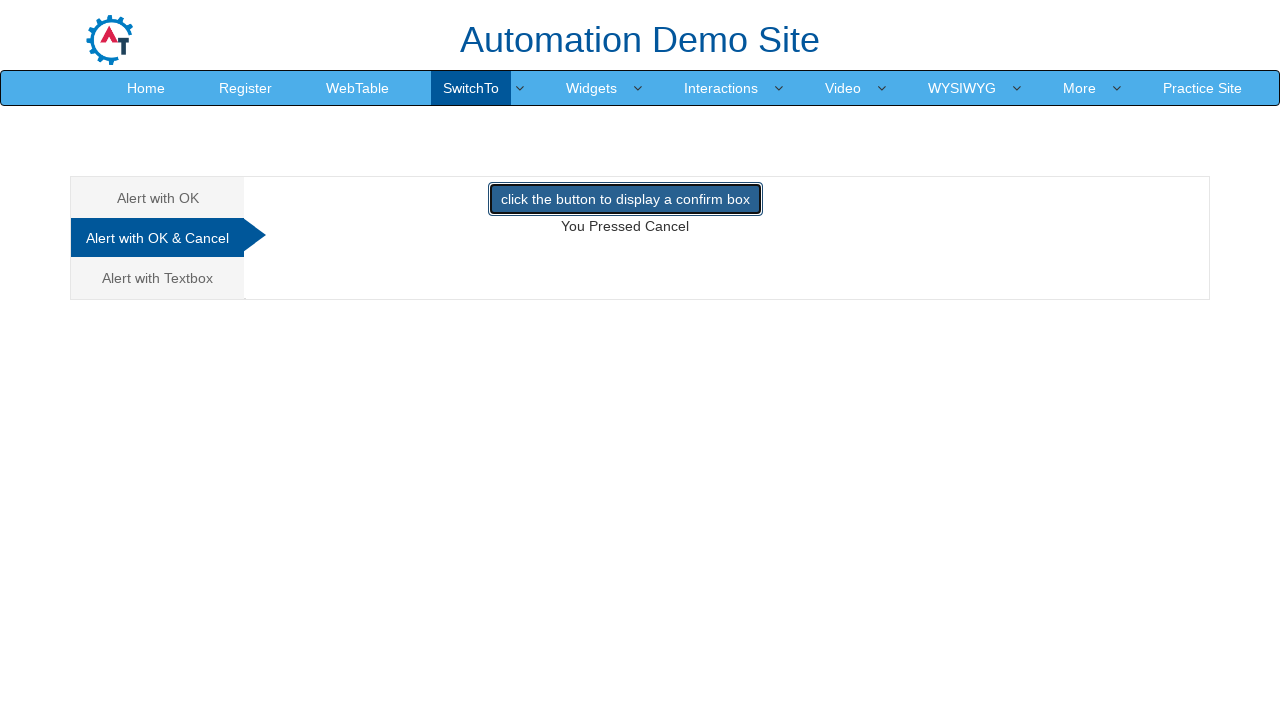

Set up dialog handler to dismiss the alert
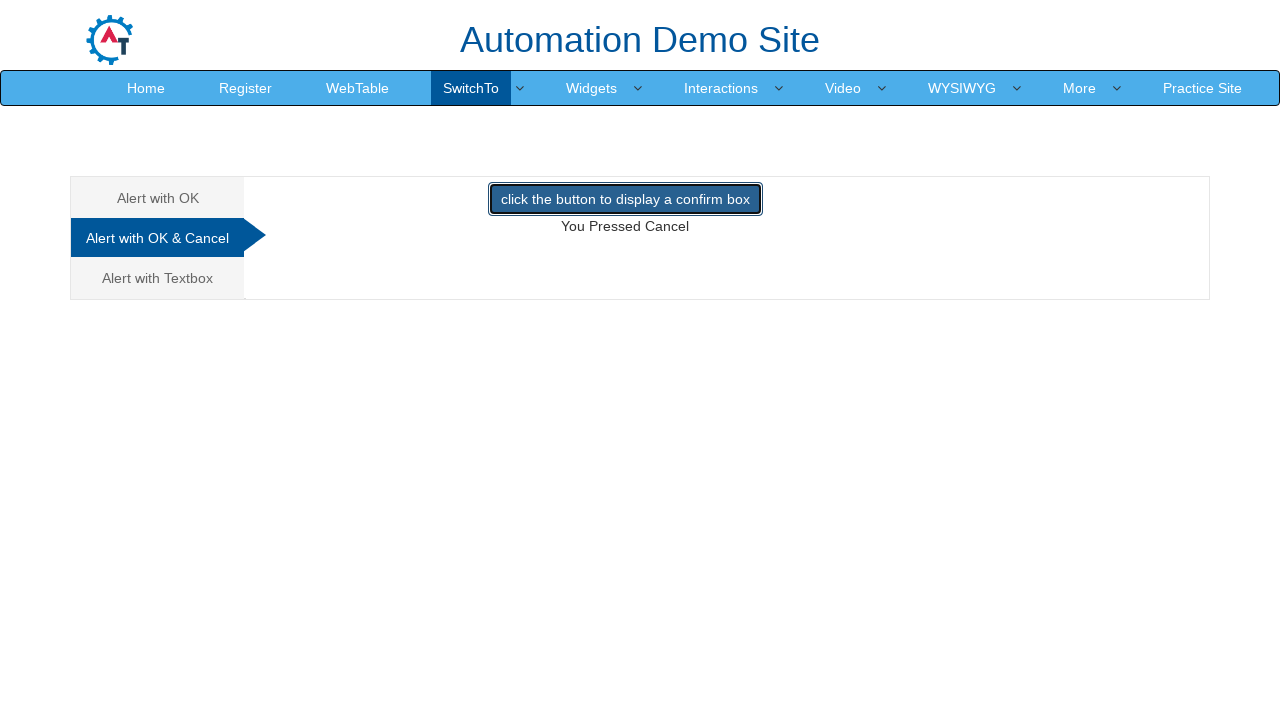

Verified the cancel action result text appeared
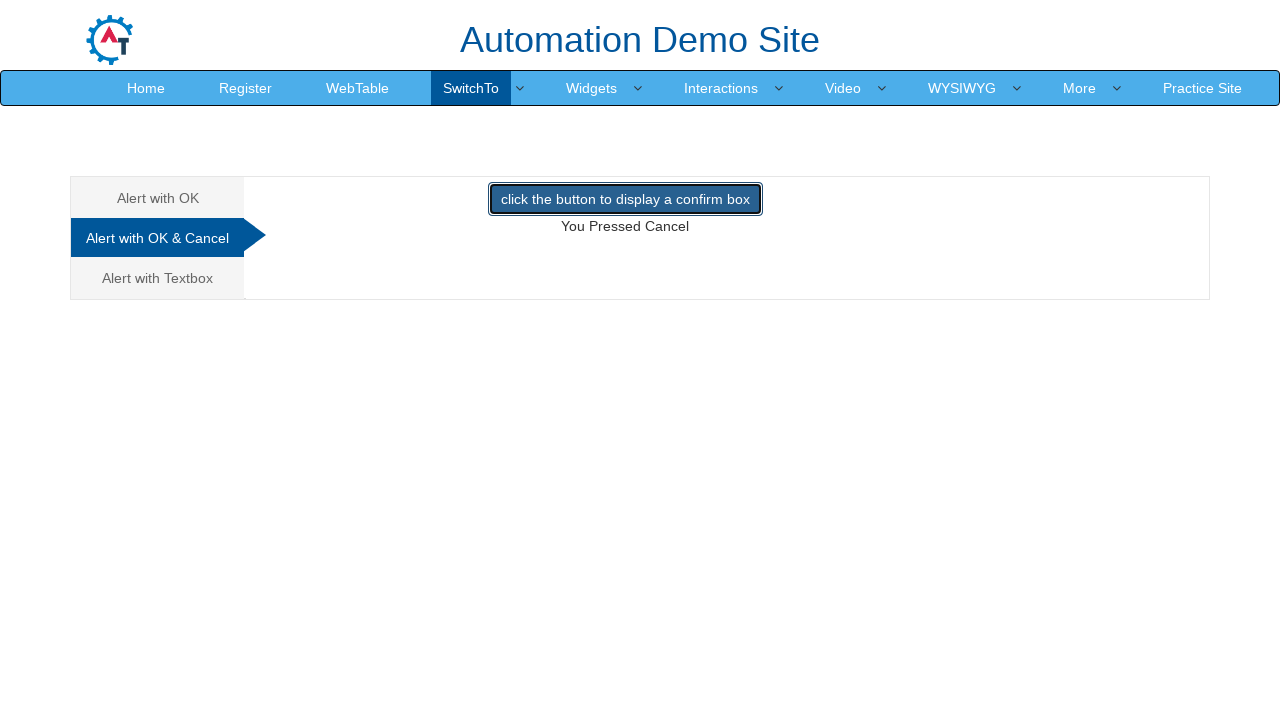

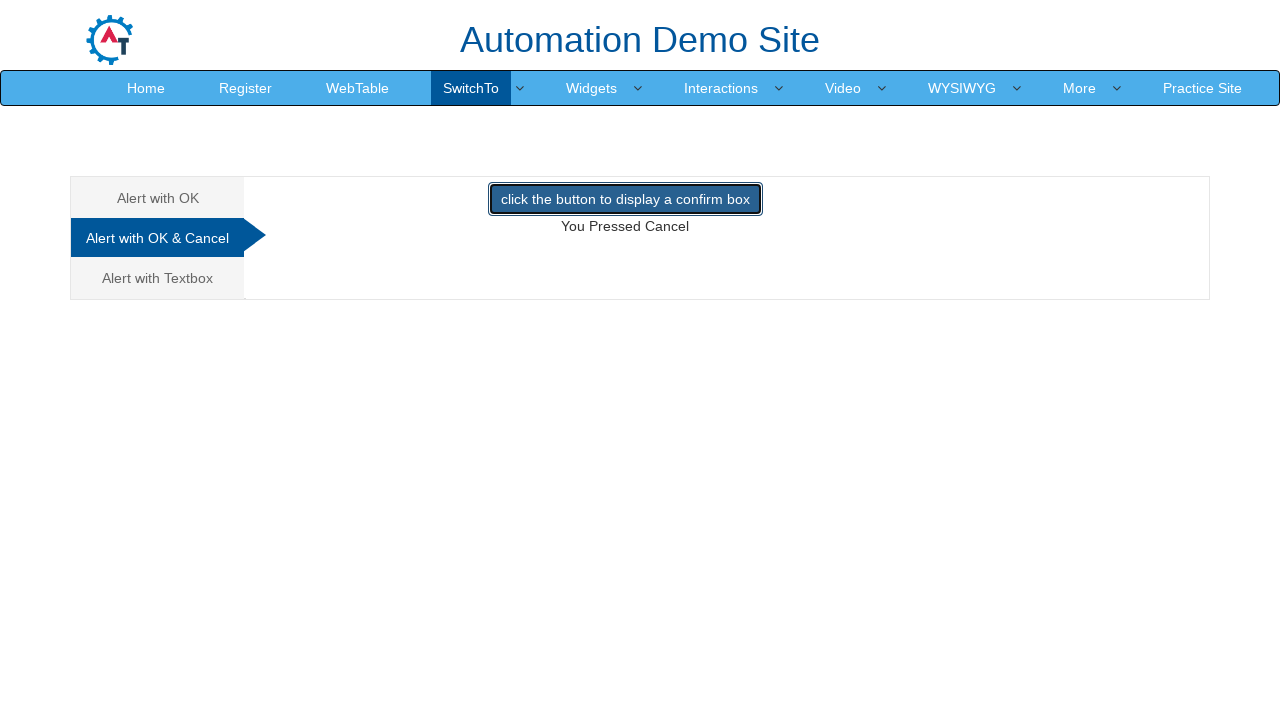